Tests dropdown selection using Playwright's select_option method to choose an option by its visible text, then verifies the selection.

Starting URL: https://the-internet.herokuapp.com/dropdown

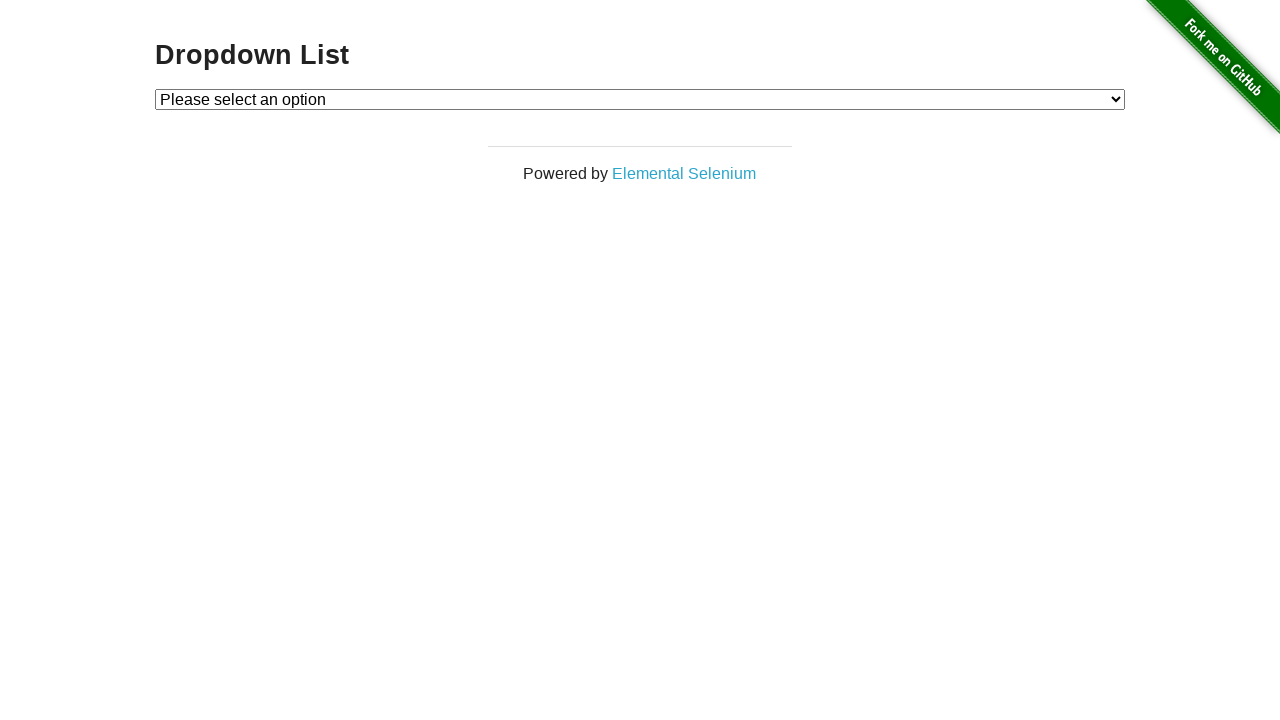

Selected 'Option 1' from dropdown using select_option method on #dropdown
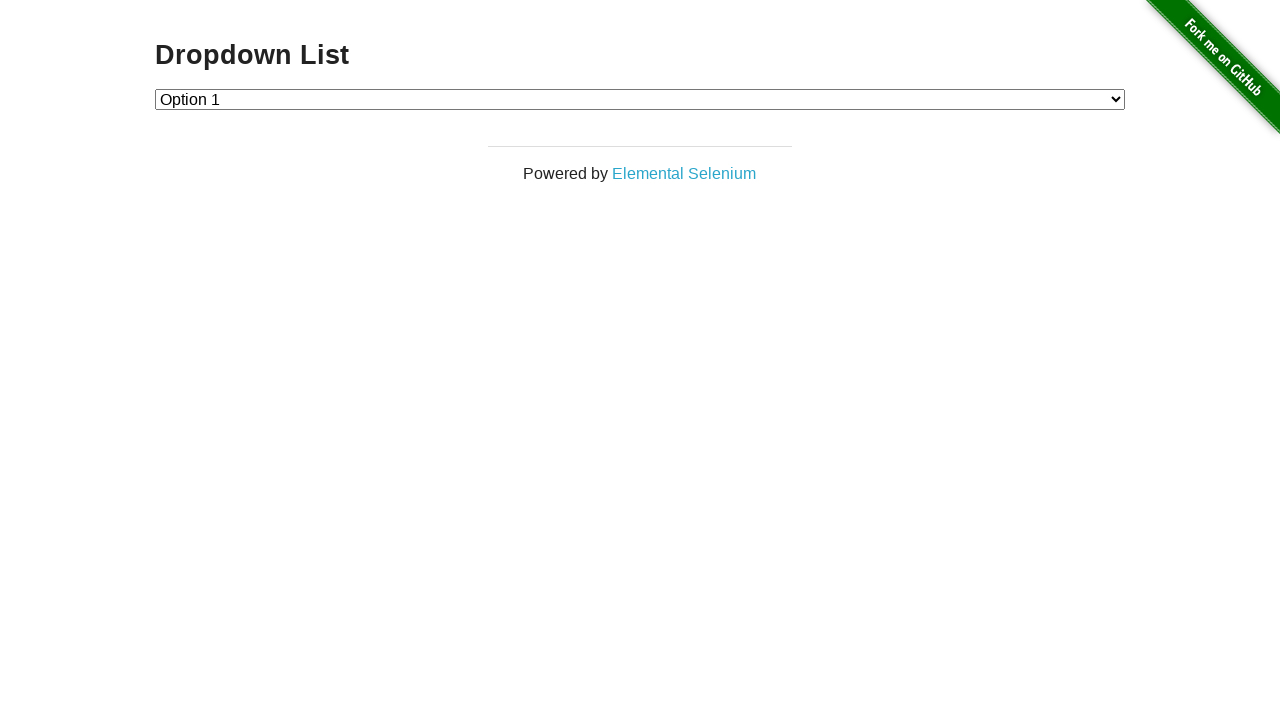

Retrieved selected value from dropdown
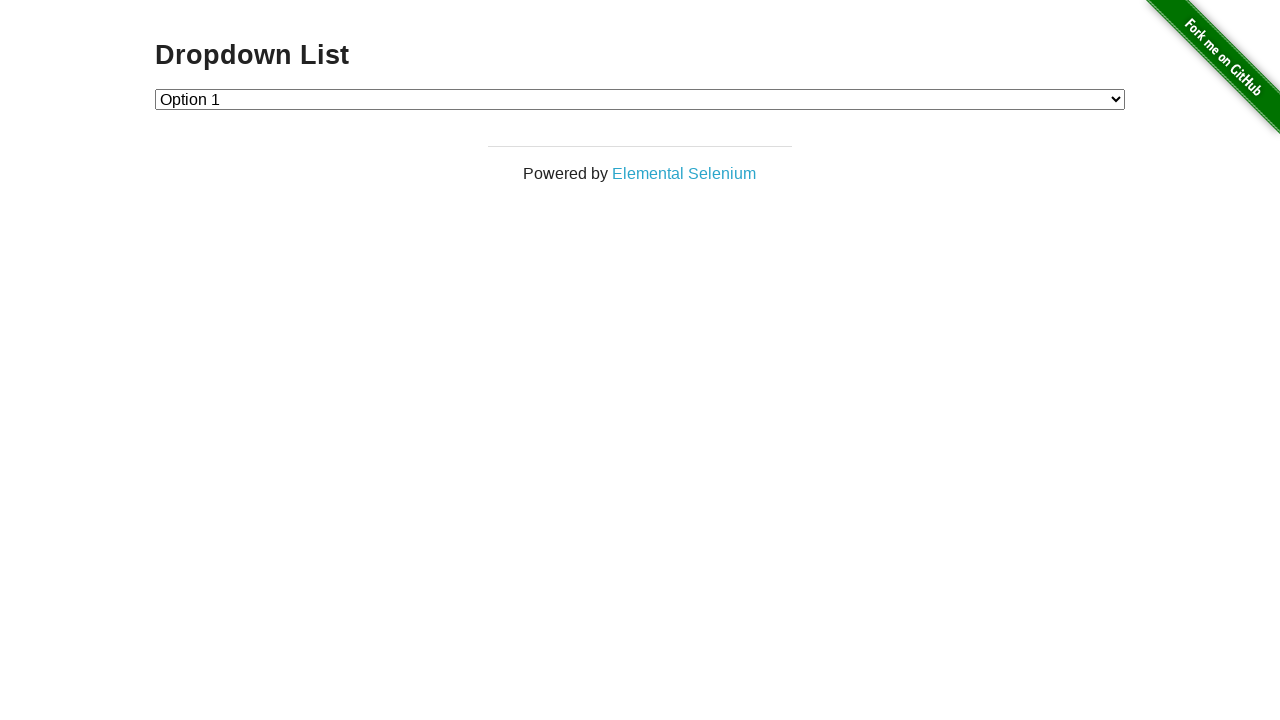

Verified dropdown selection is correct (value == '1')
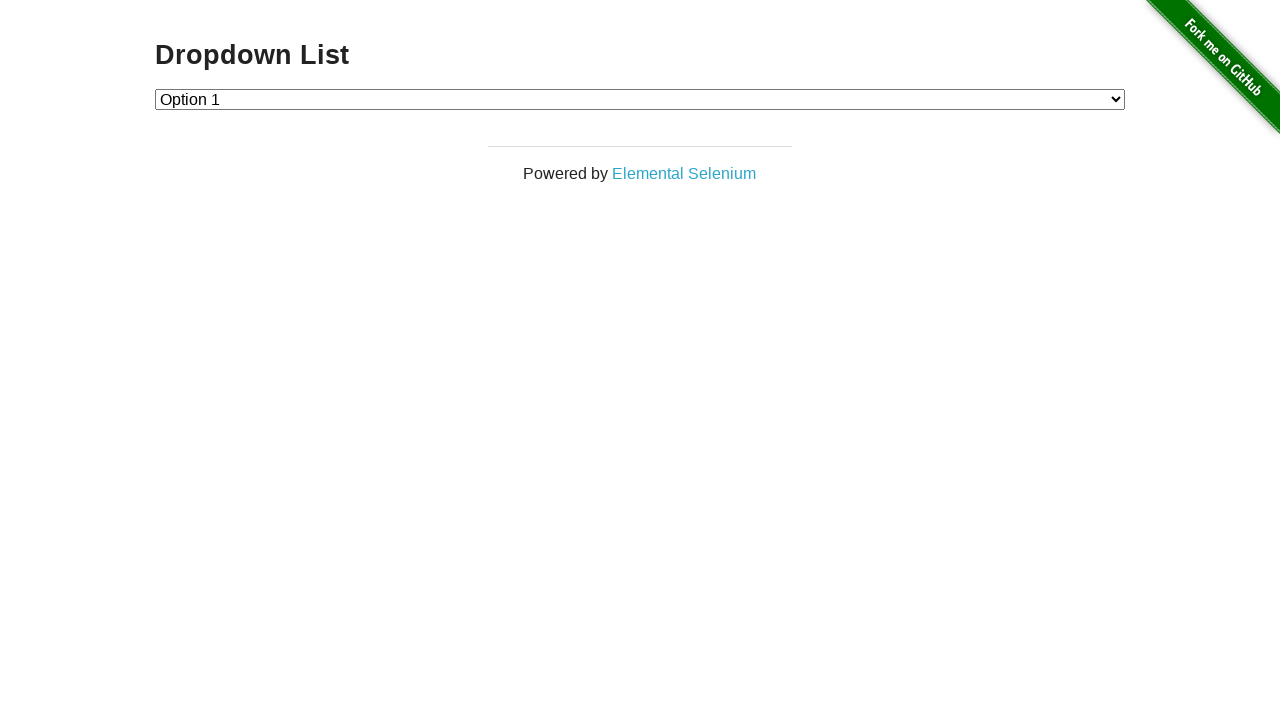

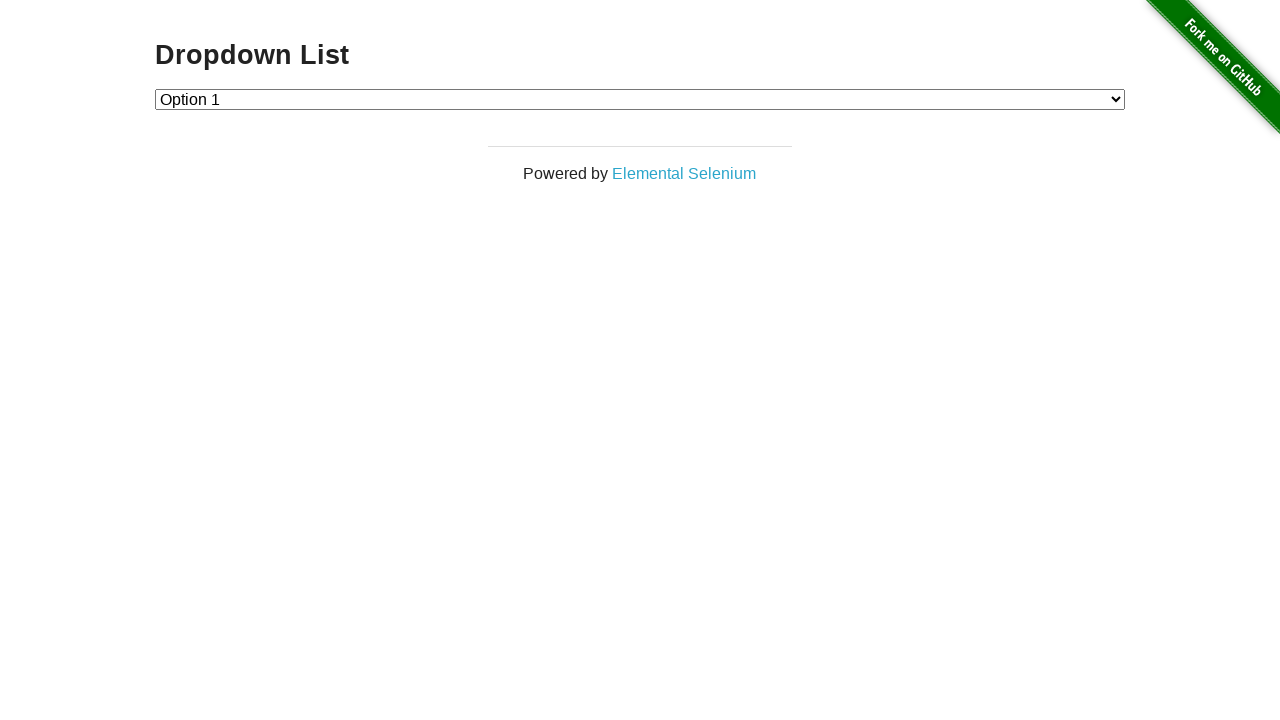